Navigates to the Get User Media page from Chapter 5 and verifies the page loaded correctly

Starting URL: https://bonigarcia.dev/selenium-webdriver-java/

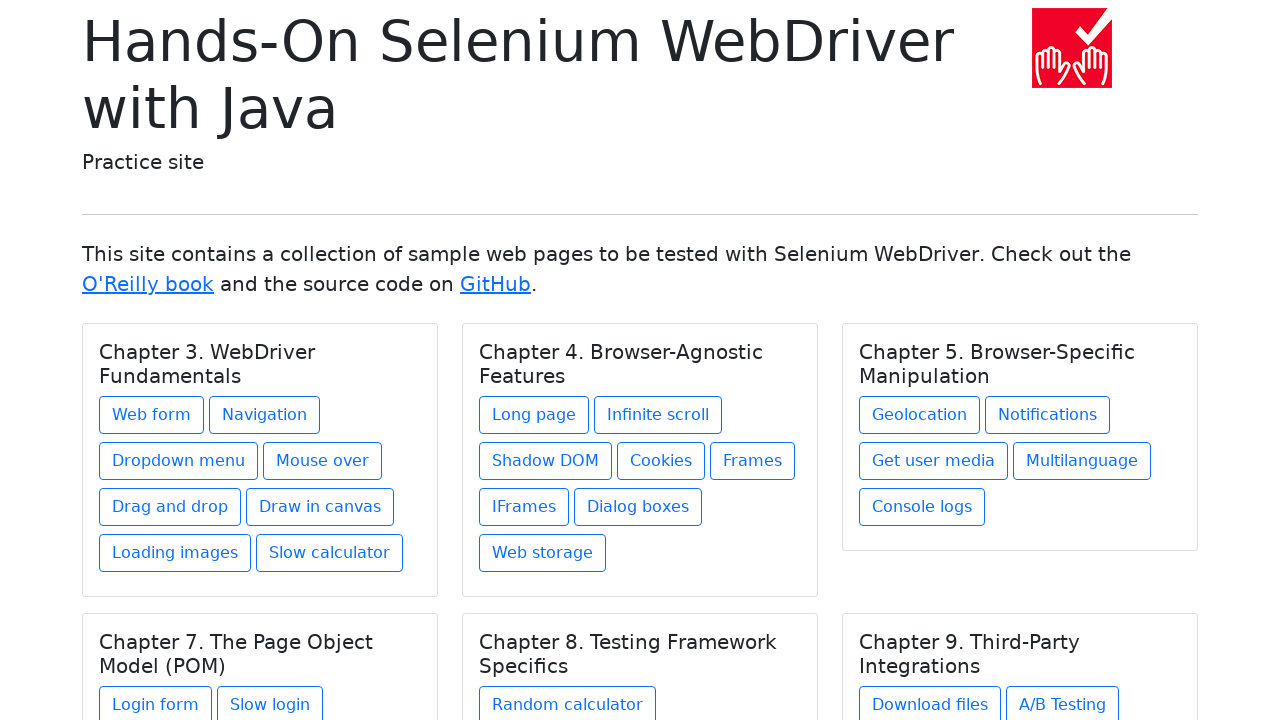

Clicked on Get User Media link under Chapter 5 at (934, 461) on xpath=//h5[text()='Chapter 5. Browser-Specific Manipulation']/../a[@href='get-us
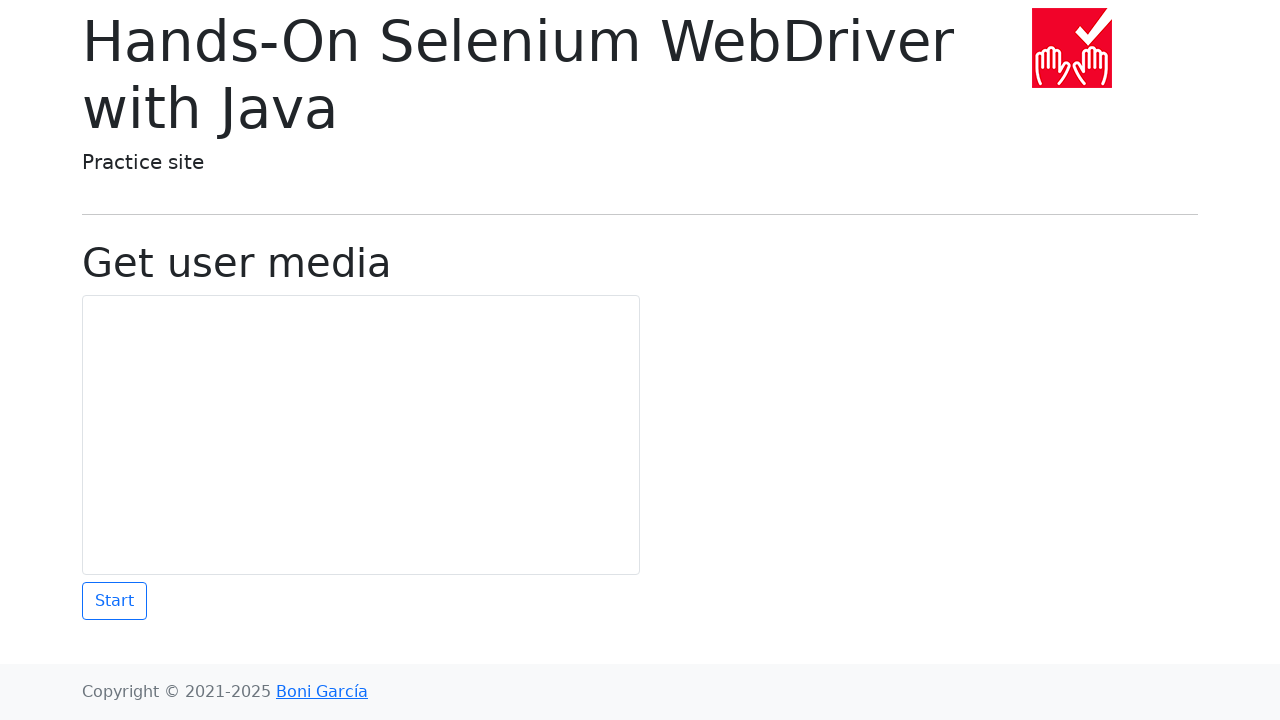

Get User Media page loaded and page title verified
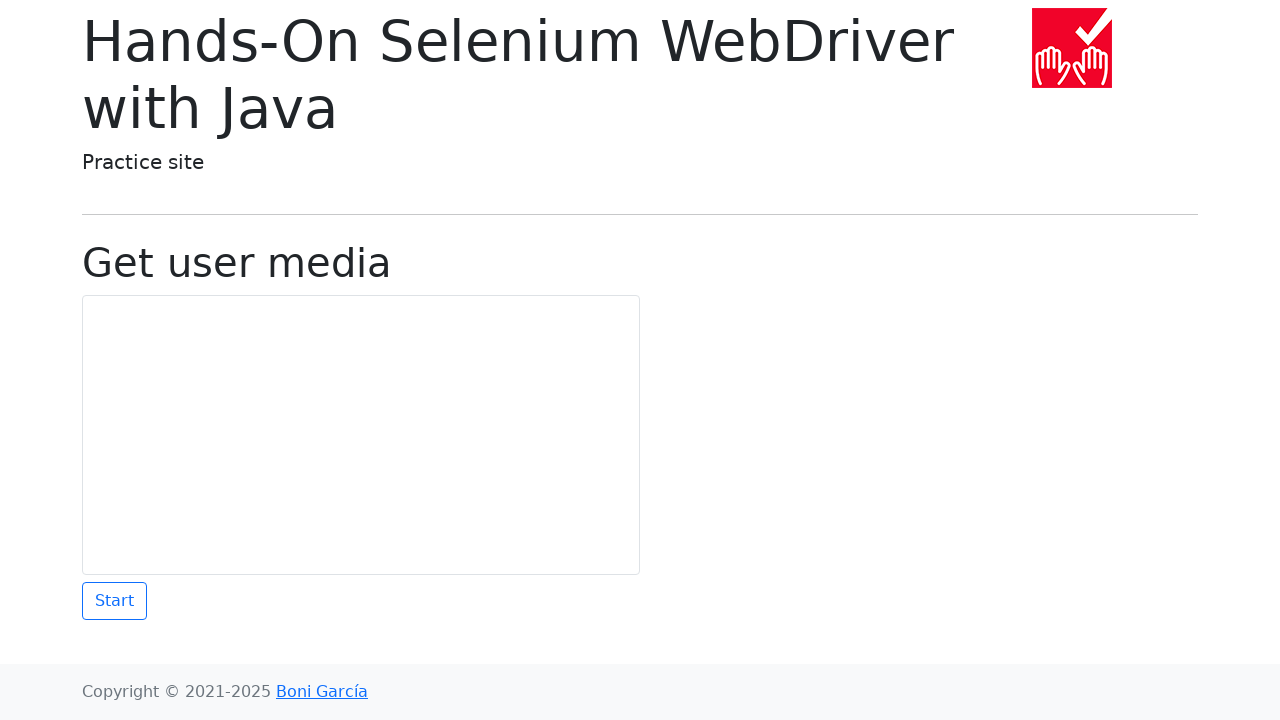

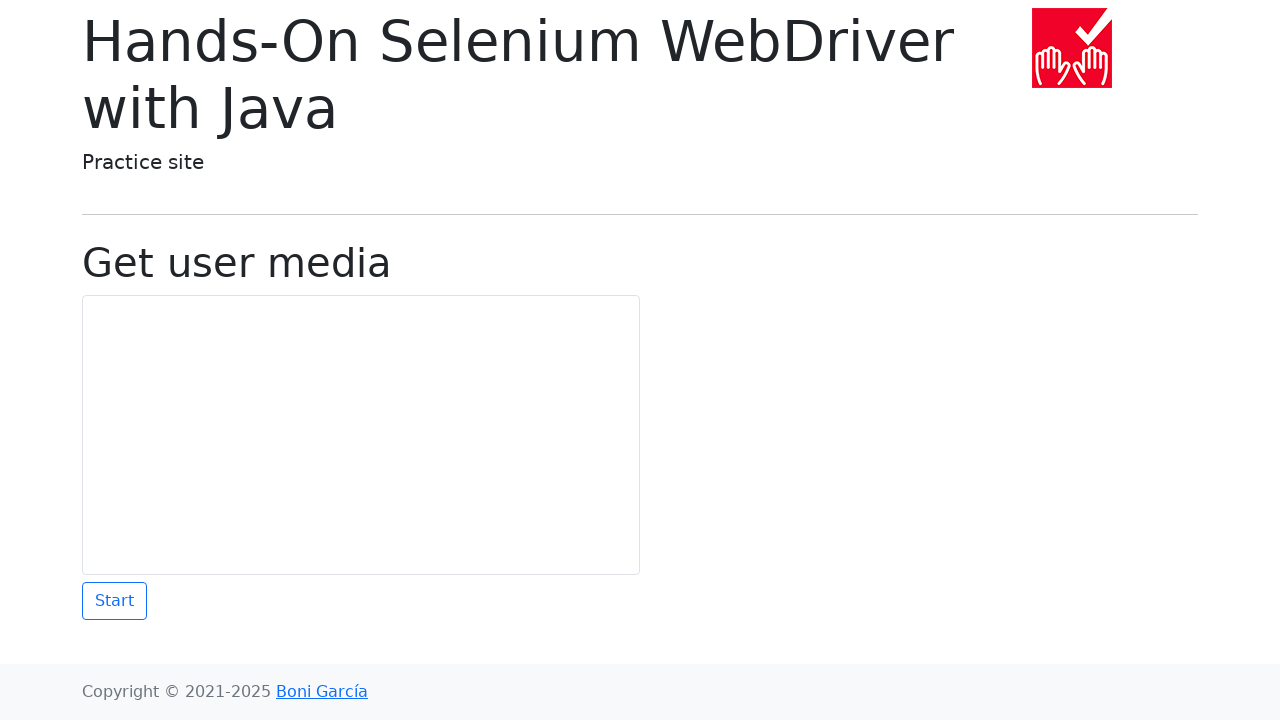